Tests highlighting an element on a page by finding a specific element and applying a visual highlight style (red dashed border) to it temporarily.

Starting URL: http://the-internet.herokuapp.com/large

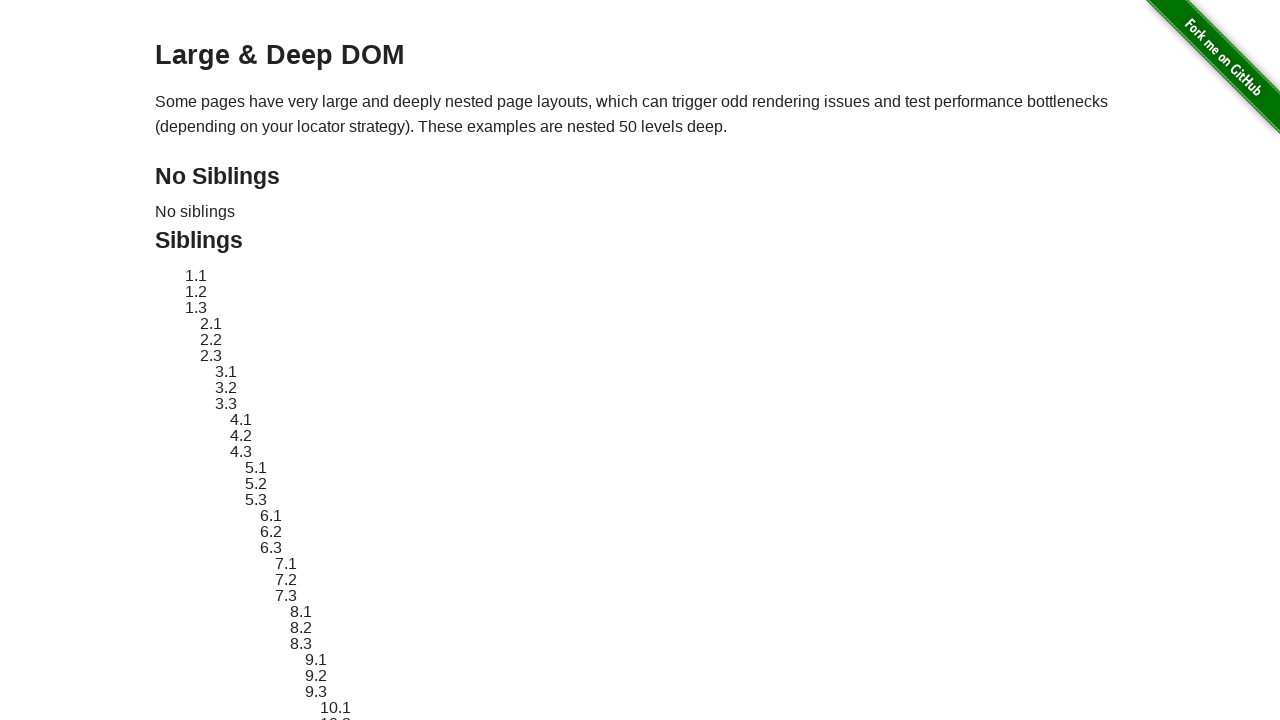

Located element with ID sibling-2.3
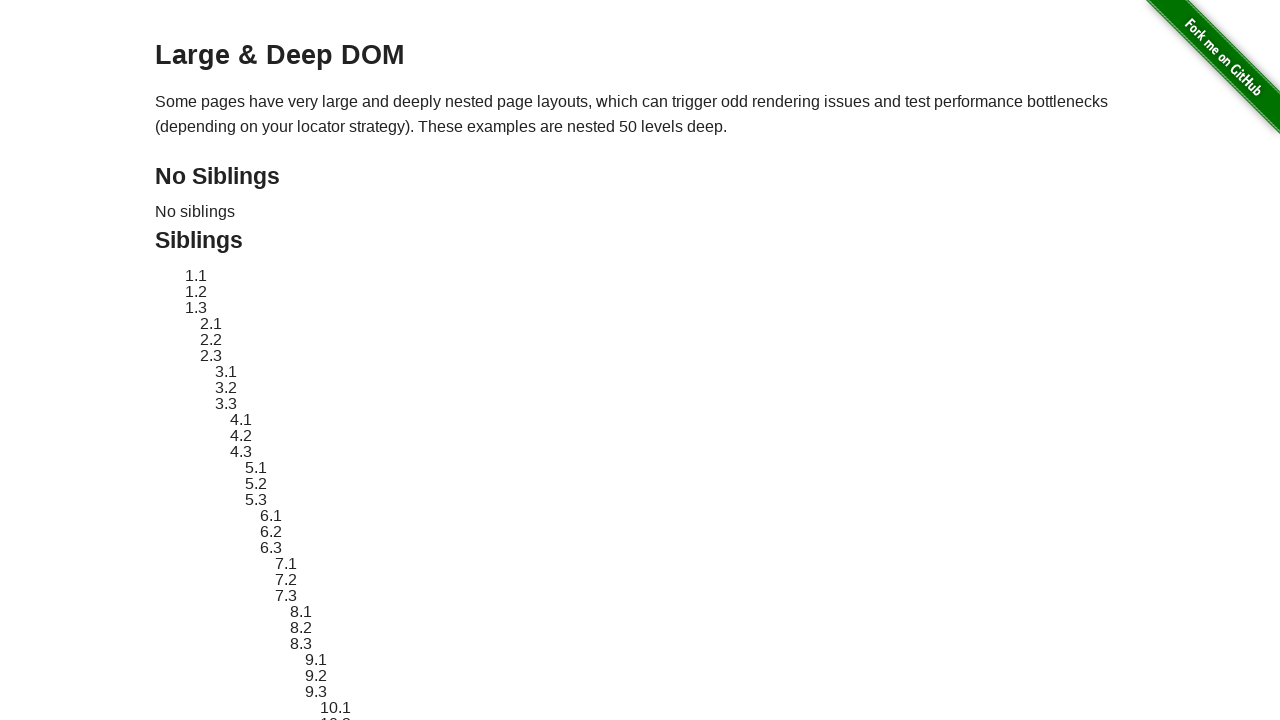

Element became visible
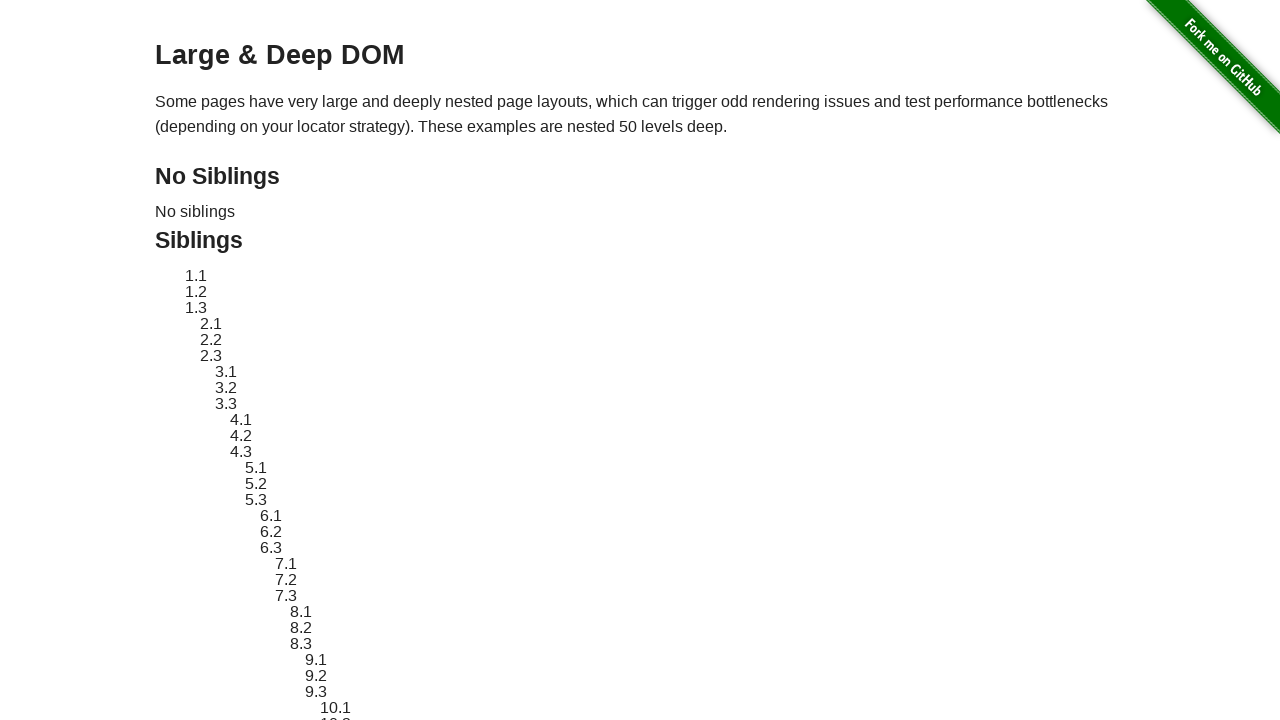

Retrieved original style attribute from element
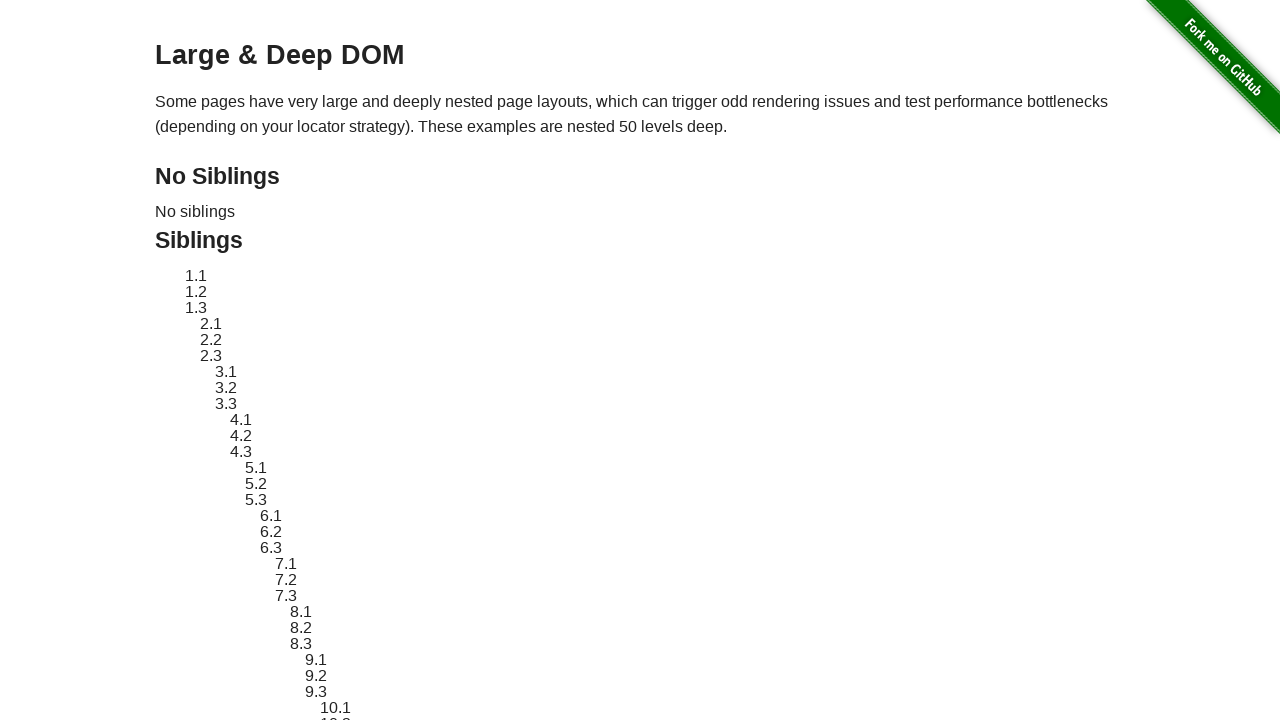

Applied red dashed border highlight style to element
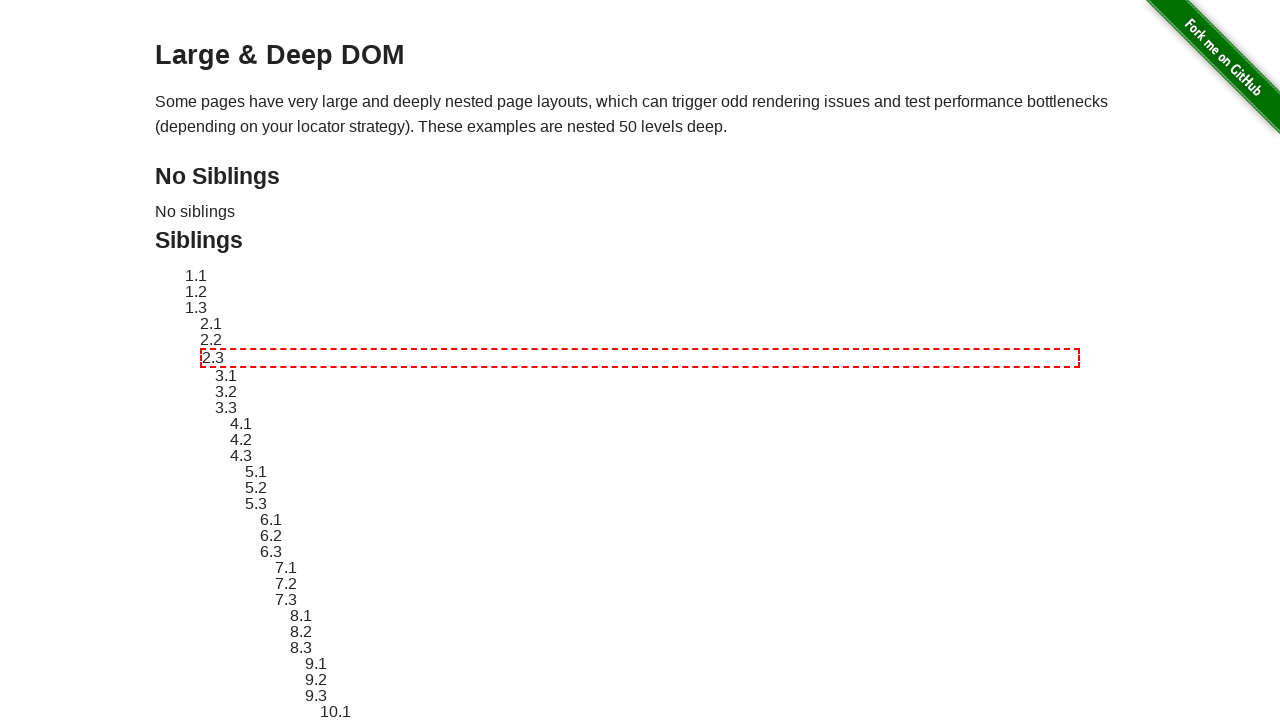

Waited 3 seconds to observe the highlight effect
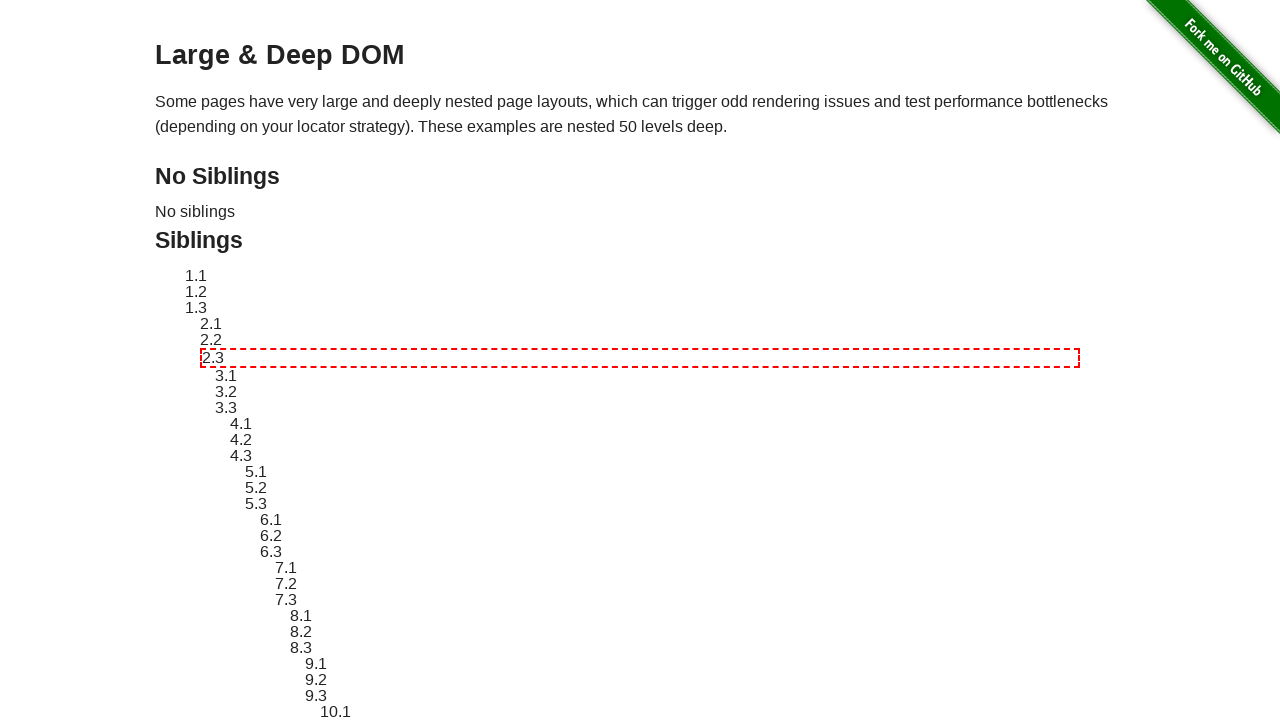

Reverted element style back to original
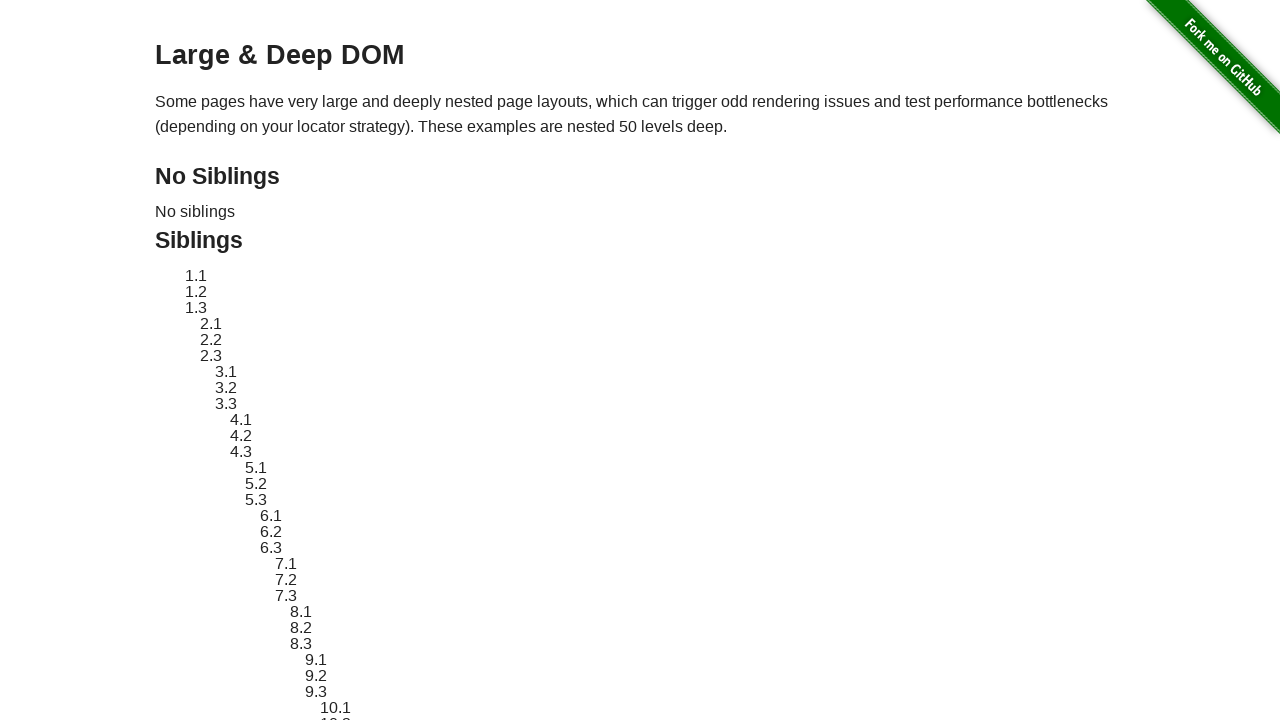

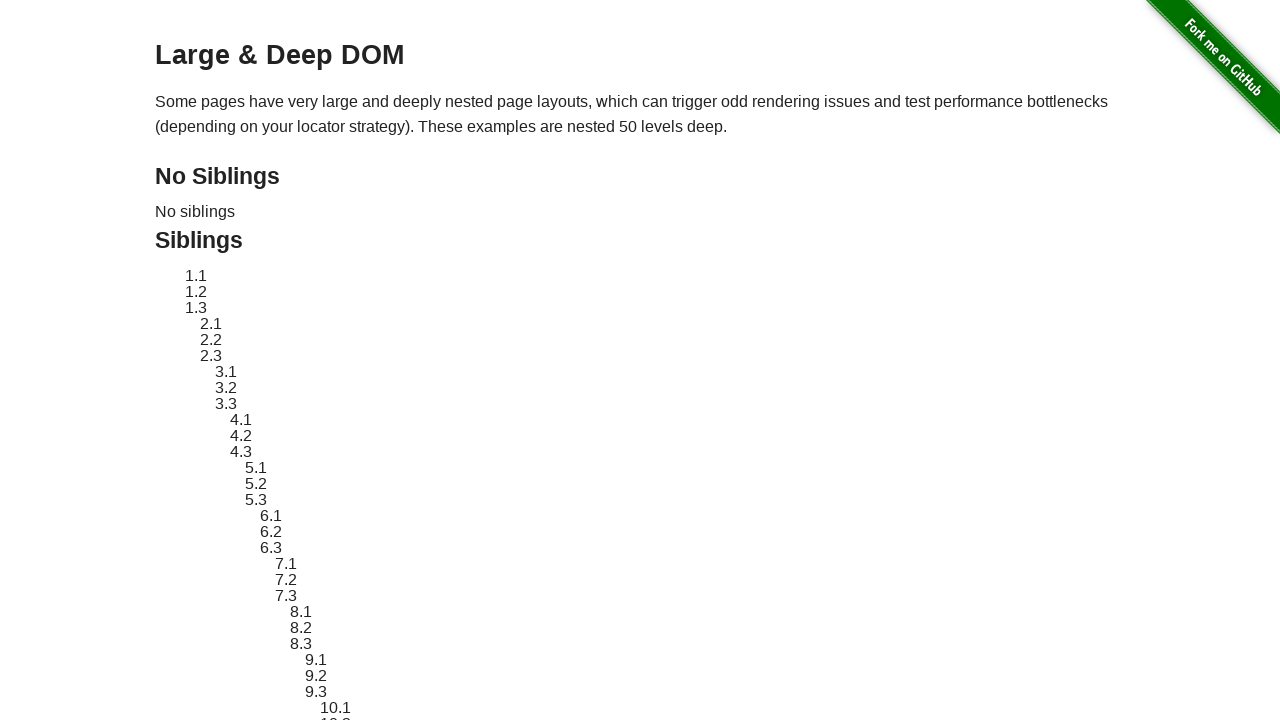